Navigates to DemoQA Elements section and fills out the Text Box form with username, email, and address fields.

Starting URL: https://demoqa.com

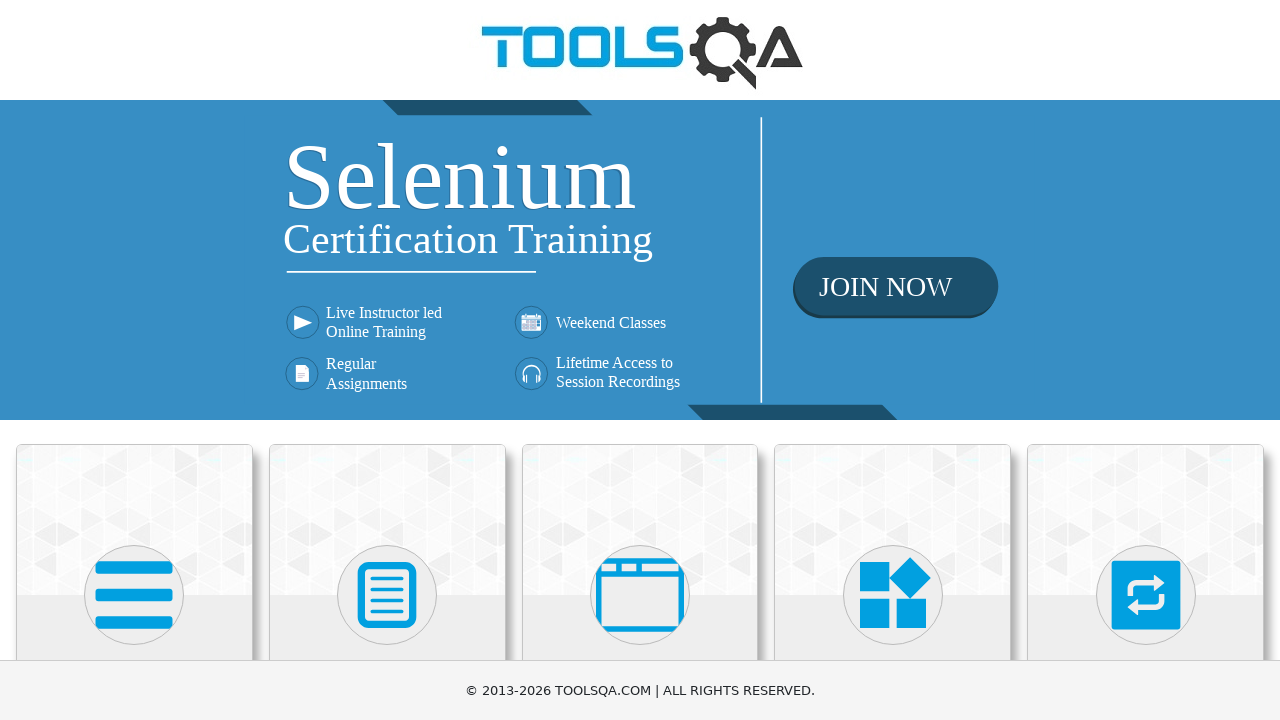

Clicked on Elements card (first card) at (134, 520) on (//div[@class='card mt-4 top-card'])[1]
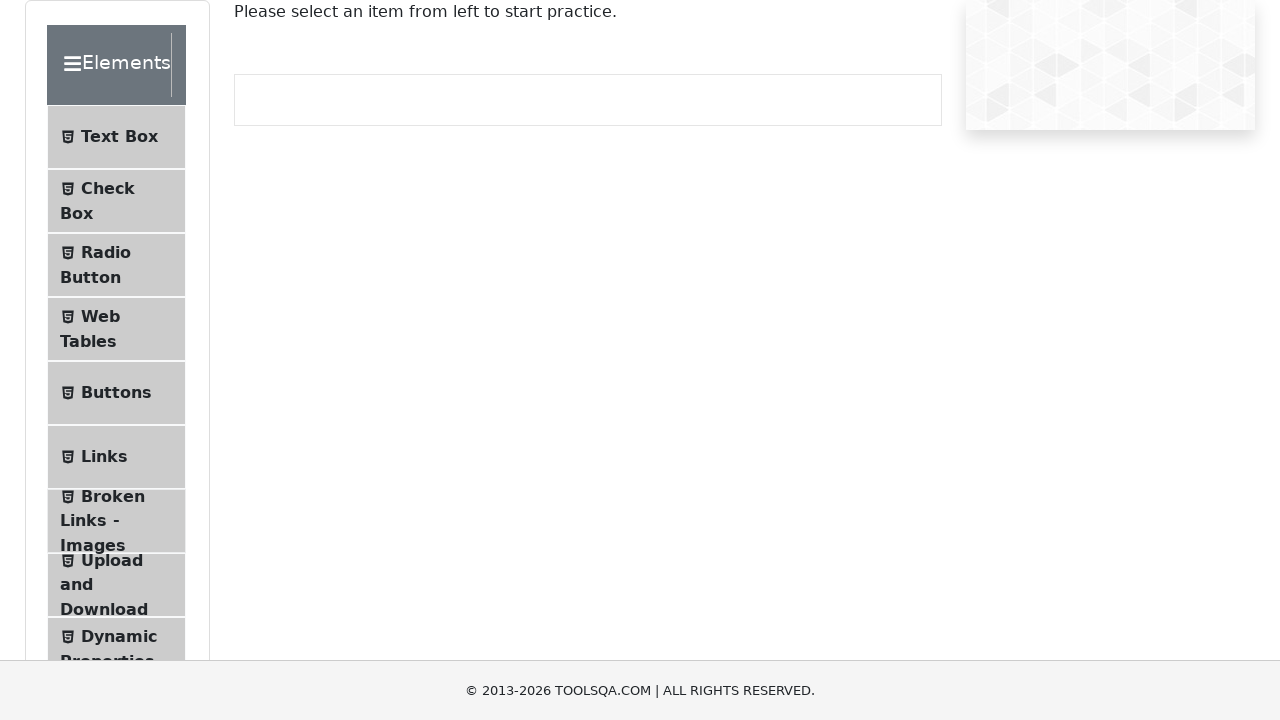

Clicked on Text Box menu item at (116, 137) on xpath=//li[@class='btn btn-light ' and contains(., 'Text Box')]
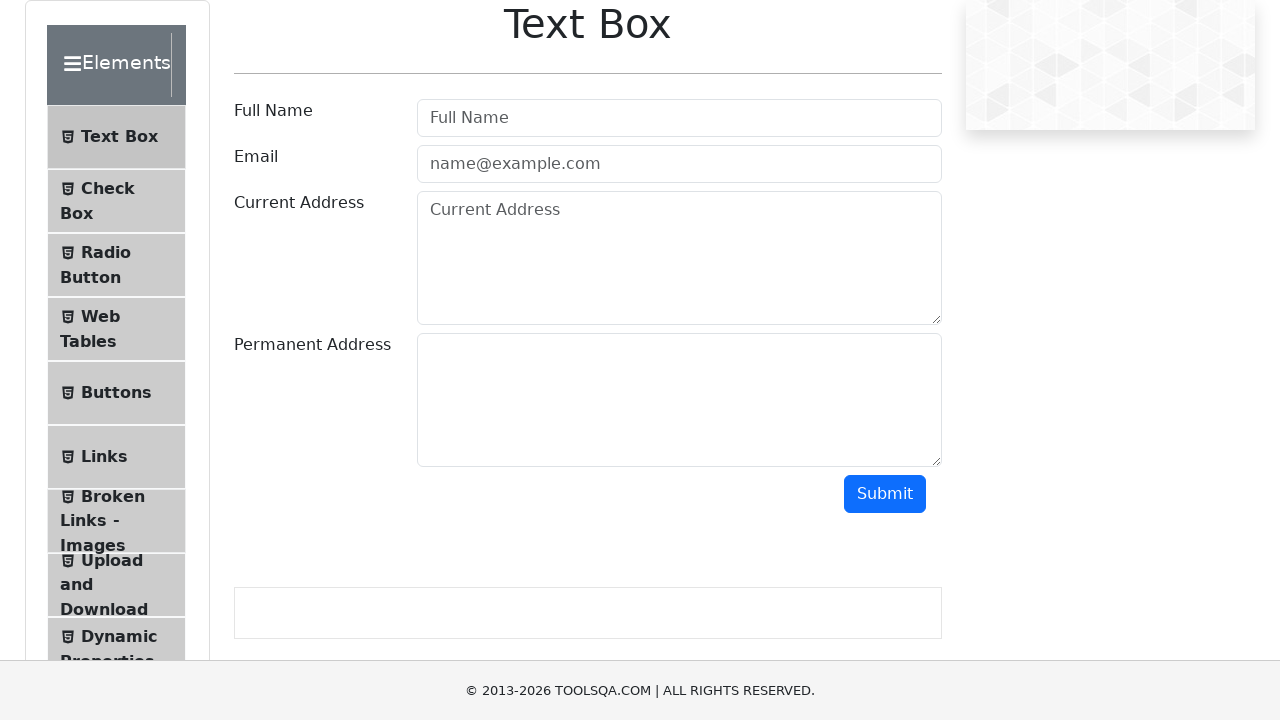

Filled username field with 'Eva tu RRHH favorita' on //input[@id='userName']
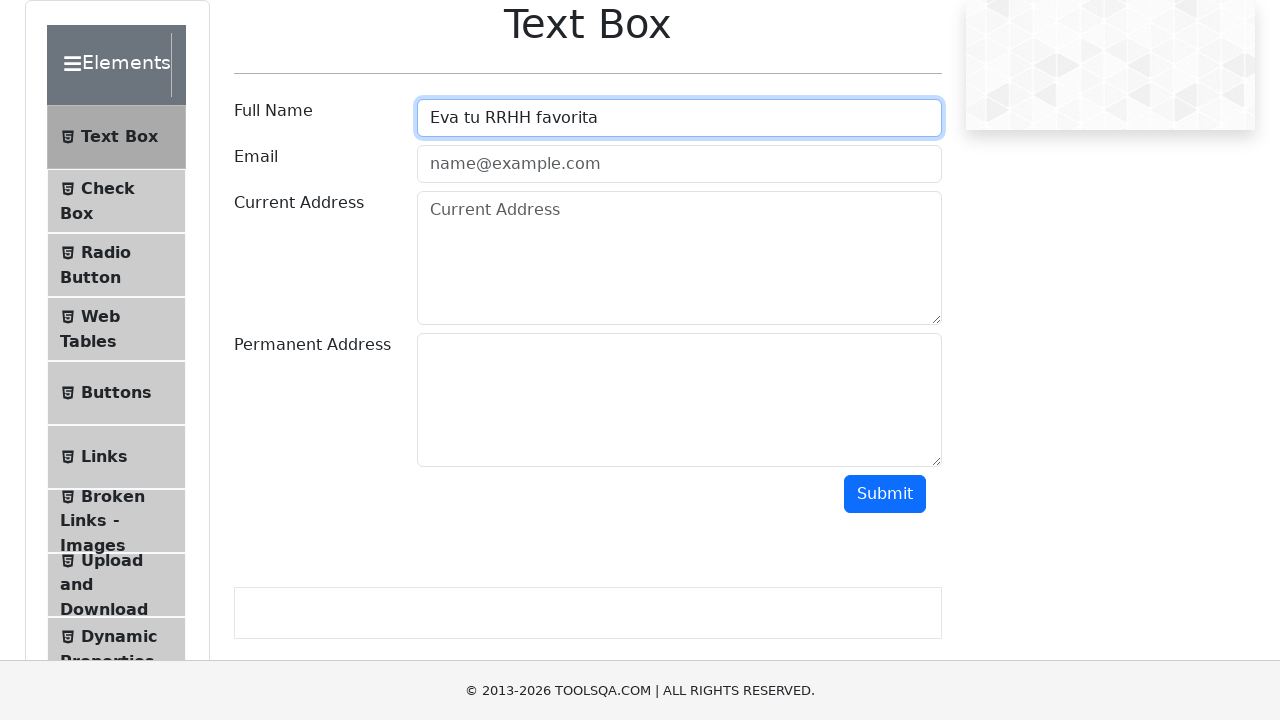

Filled email field with 'eva@example.com' on //input[@id='userEmail']
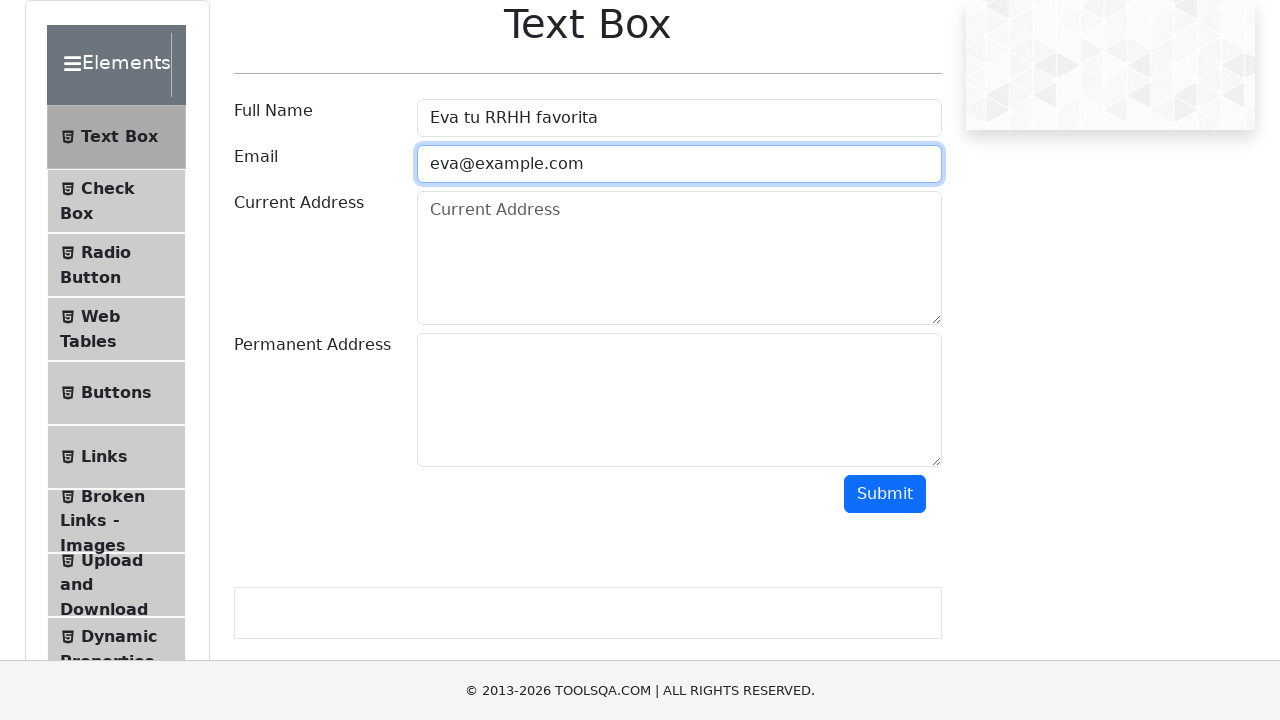

Filled current address field with 'Vivo en la calle de mi casa obviamente' on //textarea[@id='currentAddress']
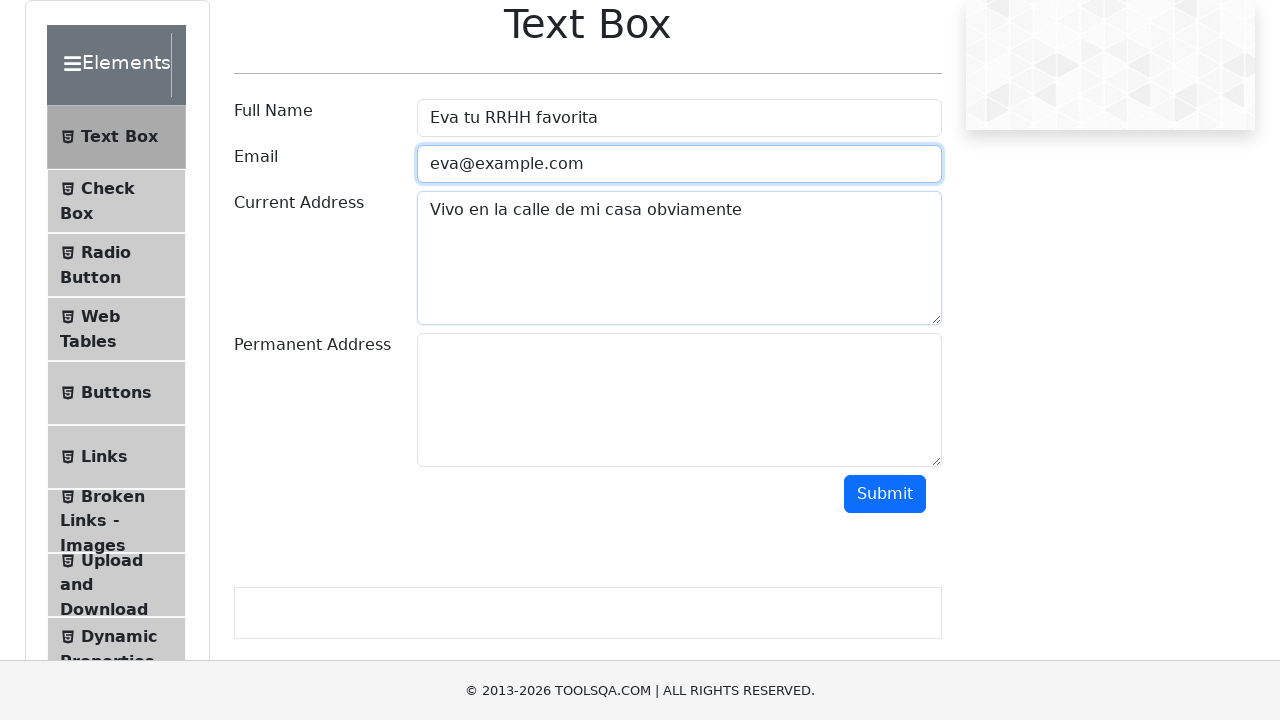

Filled permanent address field with 'De nuevo, en mi casa' on //textarea[@id='permanentAddress']
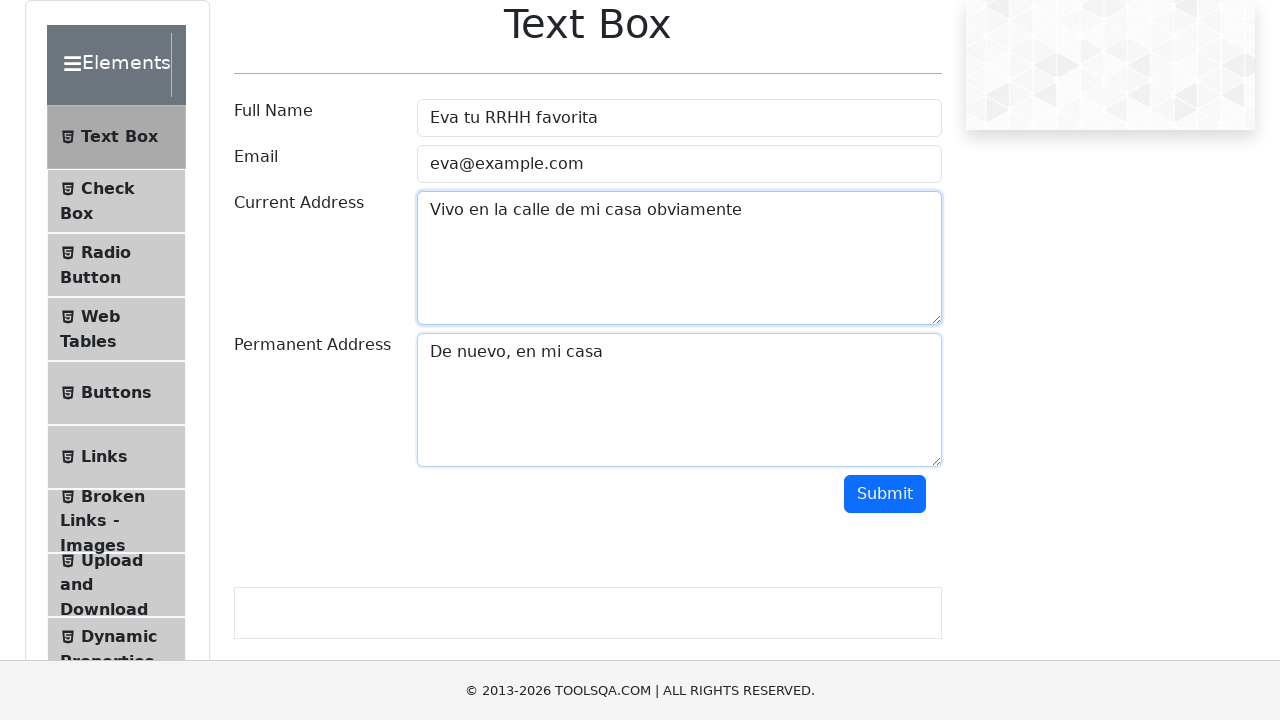

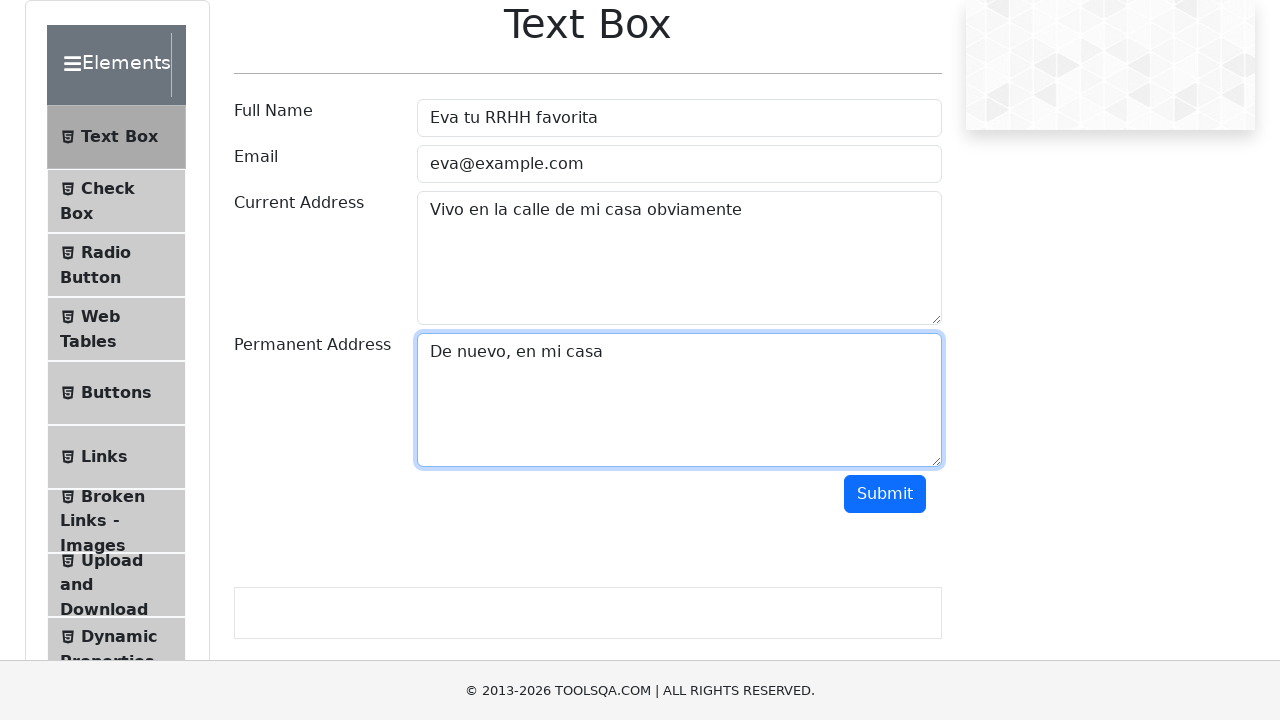